Navigates to DemoQA homepage and clicks on the "Book Store Application" card from the available tools

Starting URL: https://demoqa.com/

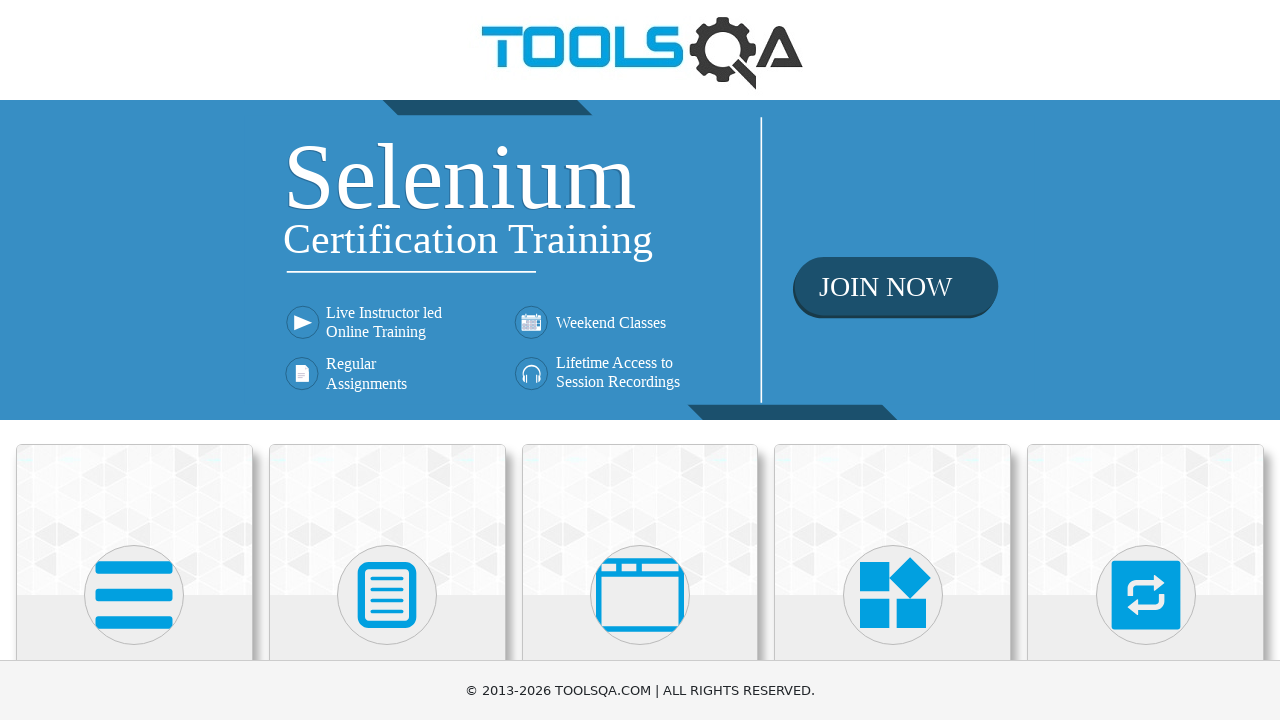

Waited for tool cards to load on DemoQA homepage
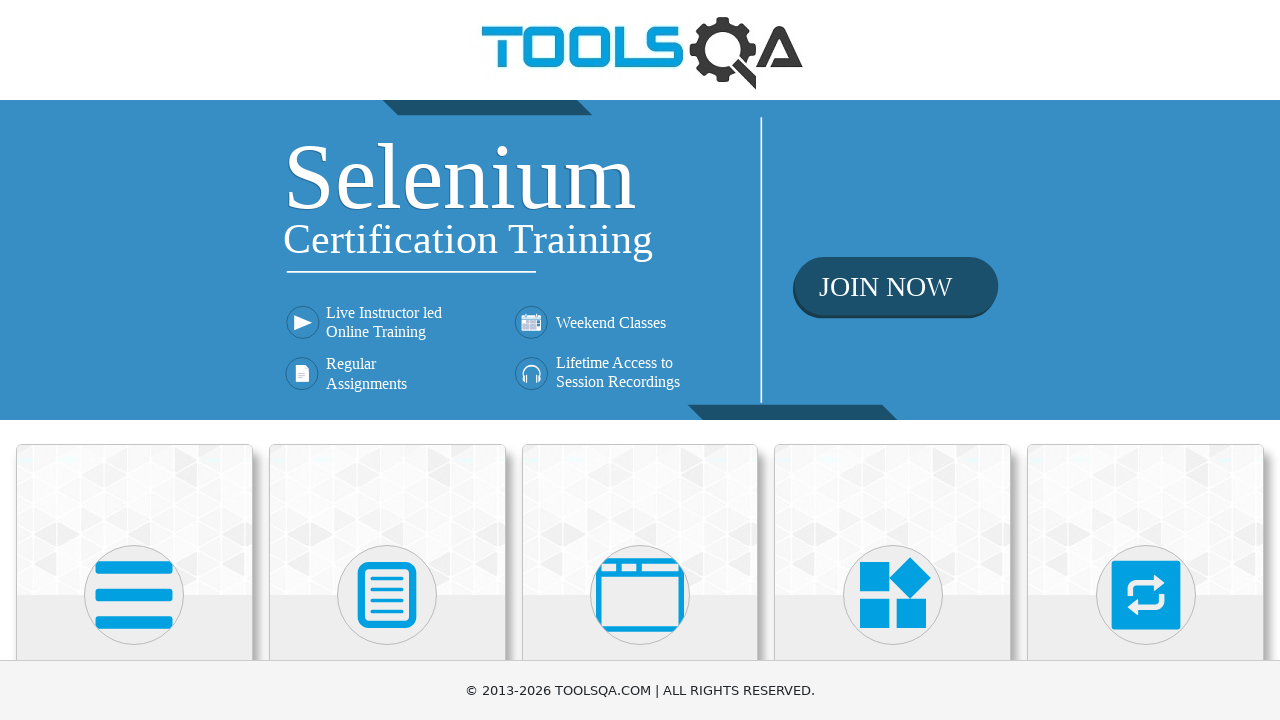

Located all tool card elements
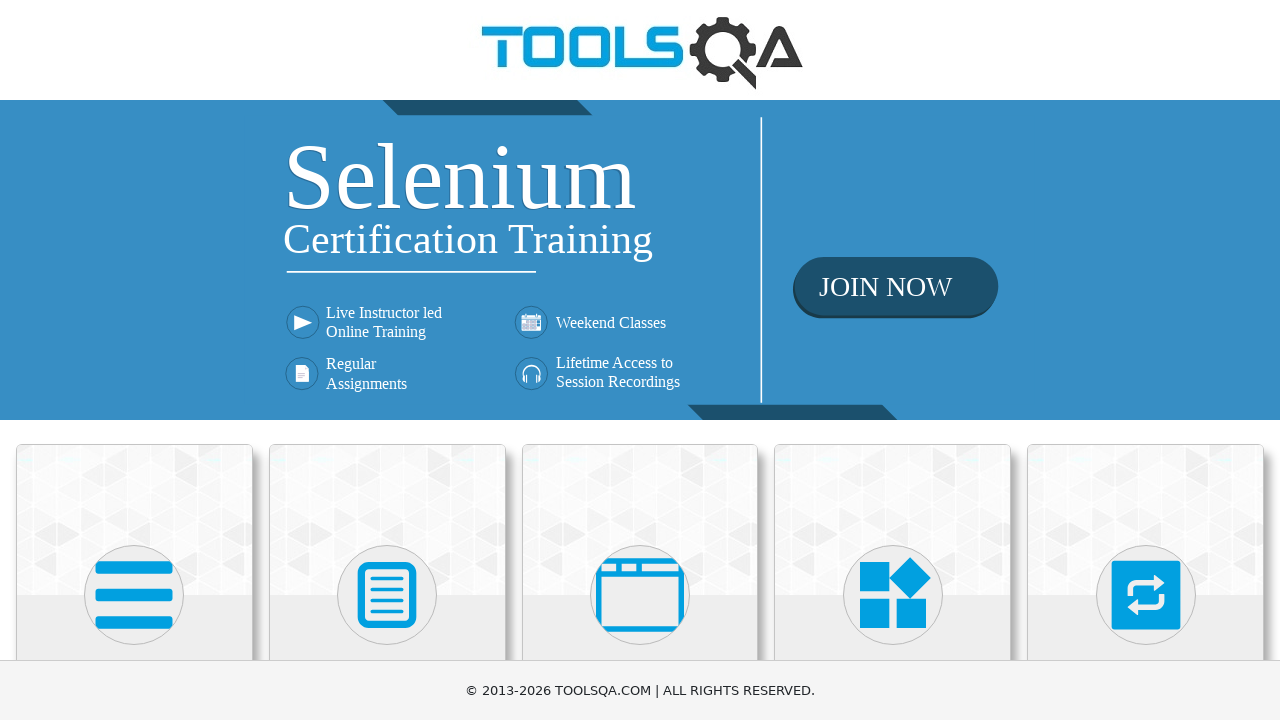

Found 6 tool cards on the page
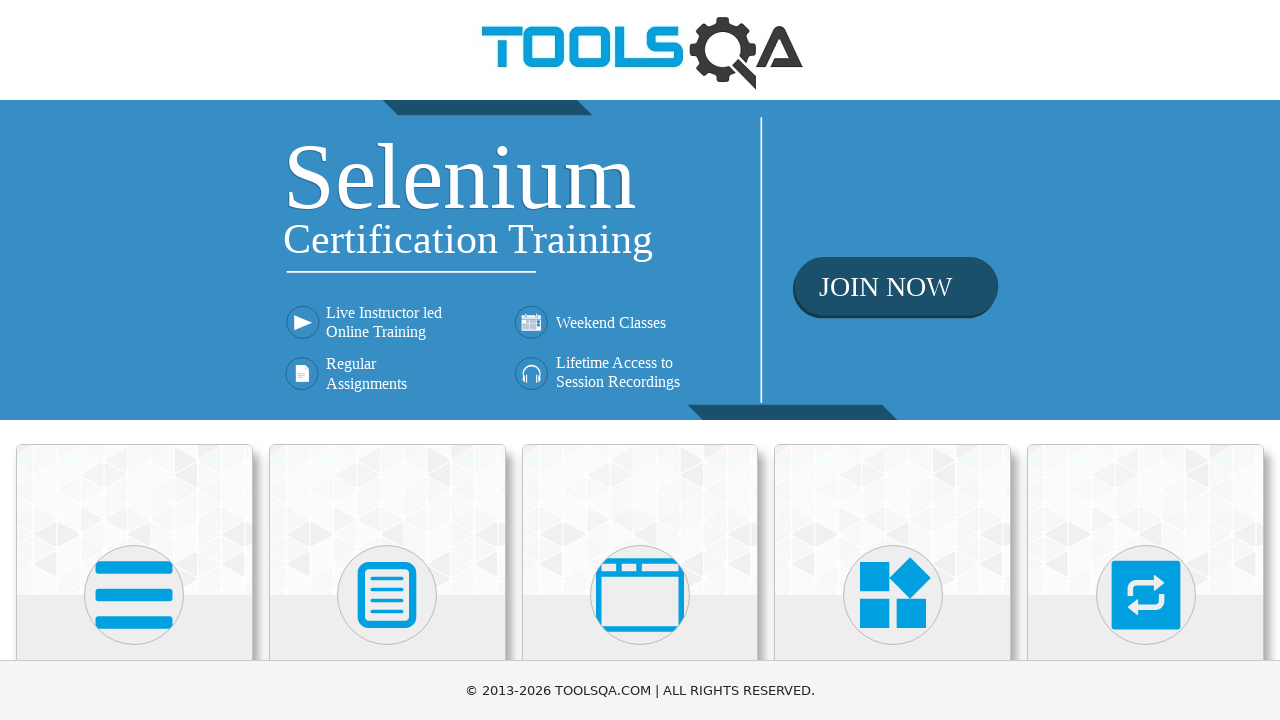

Clicked on the Book Store Application card at (134, 465) on .card-body >> nth=5
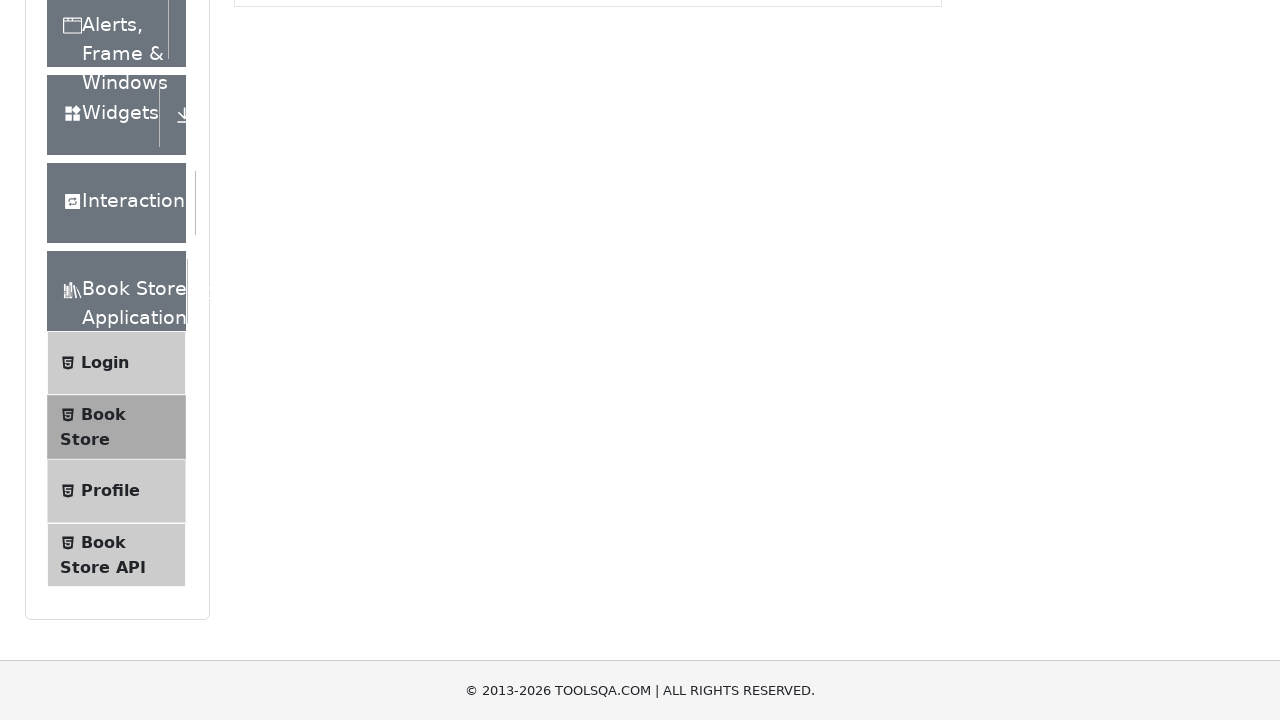

Navigated to Book Store Application page and network idle
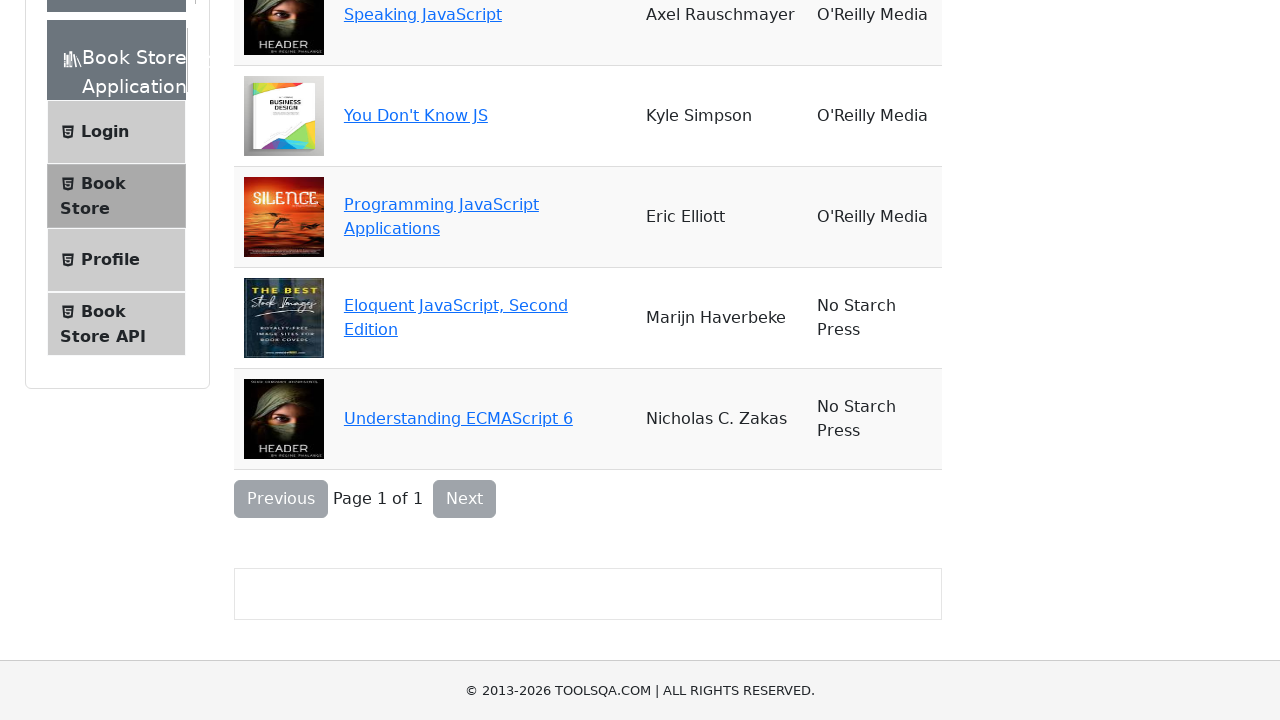

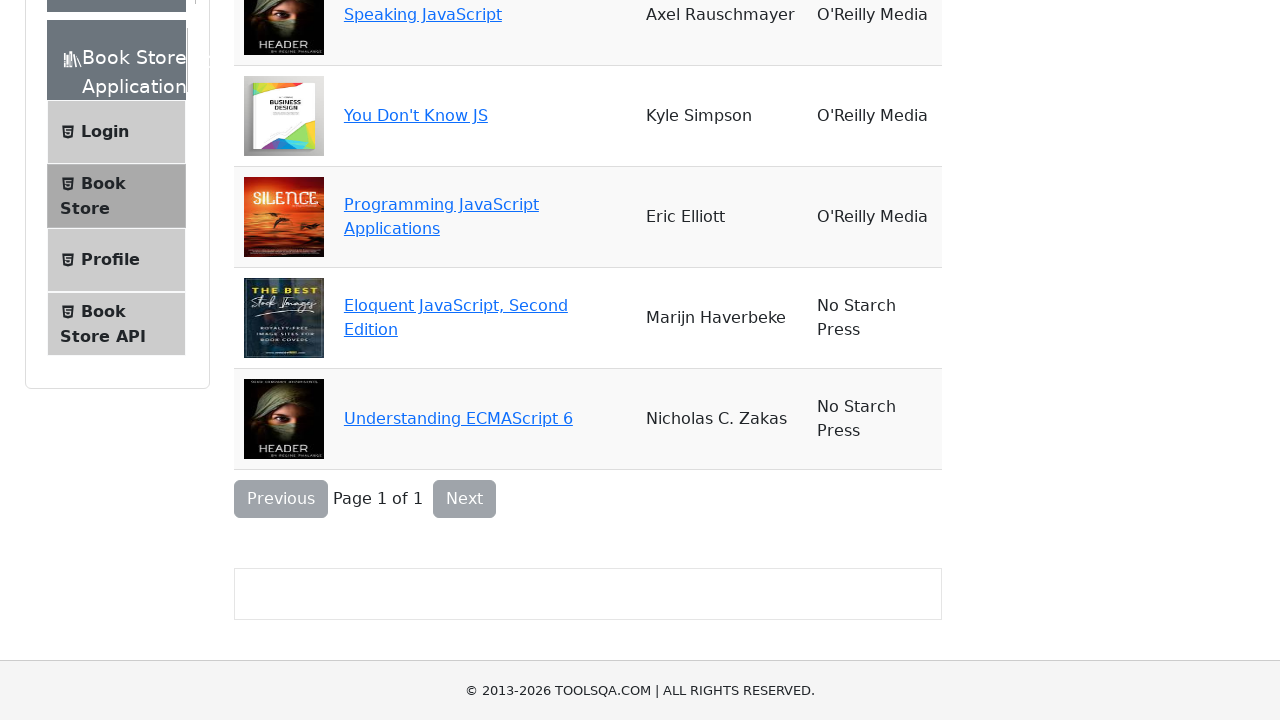